Tests login form validation with invalid credentials, verifying the error message is displayed

Starting URL: https://www.saucedemo.com/

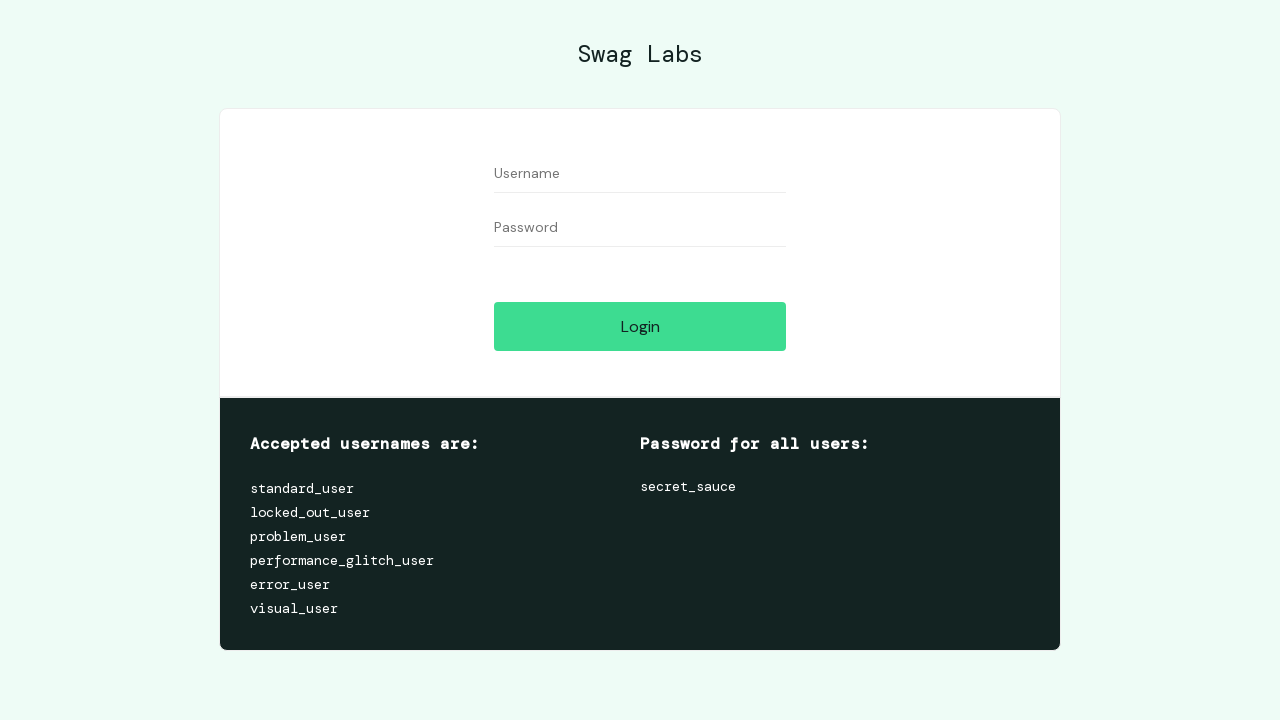

Filled username field with invalid credentials 'teste' on [data-test="username"]
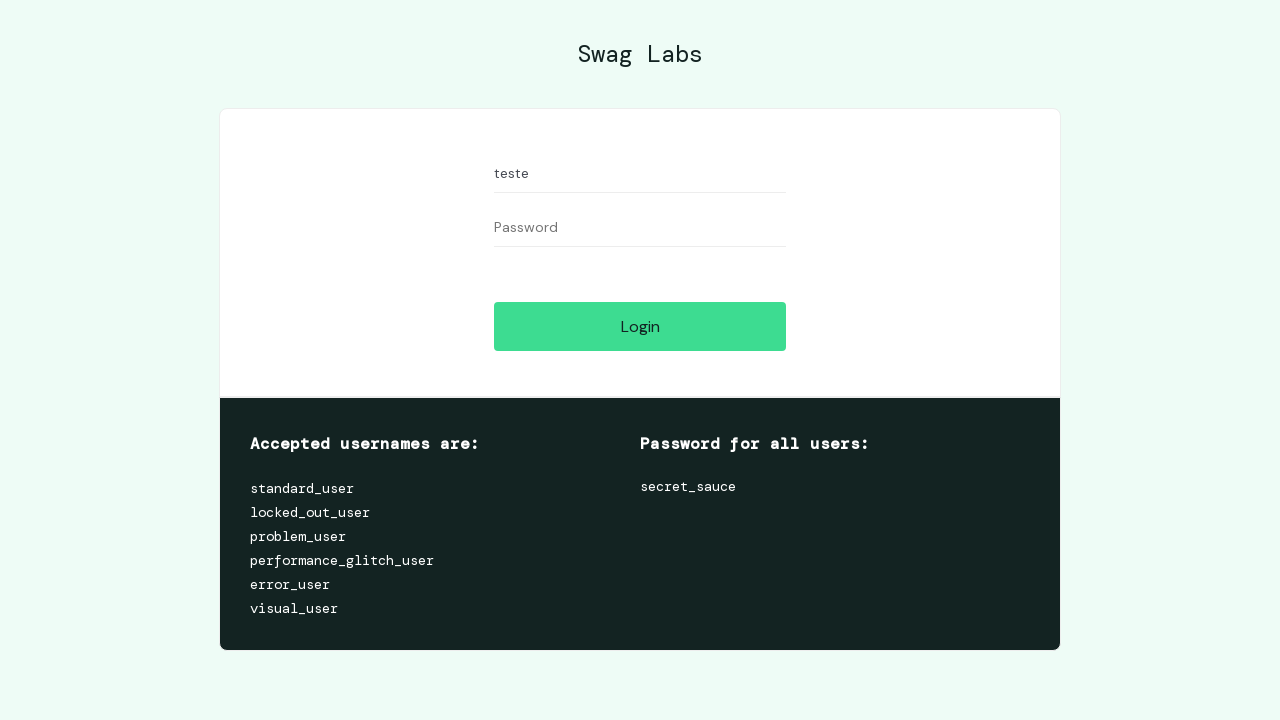

Filled password field with invalid credentials 'erro123' on [data-test="password"]
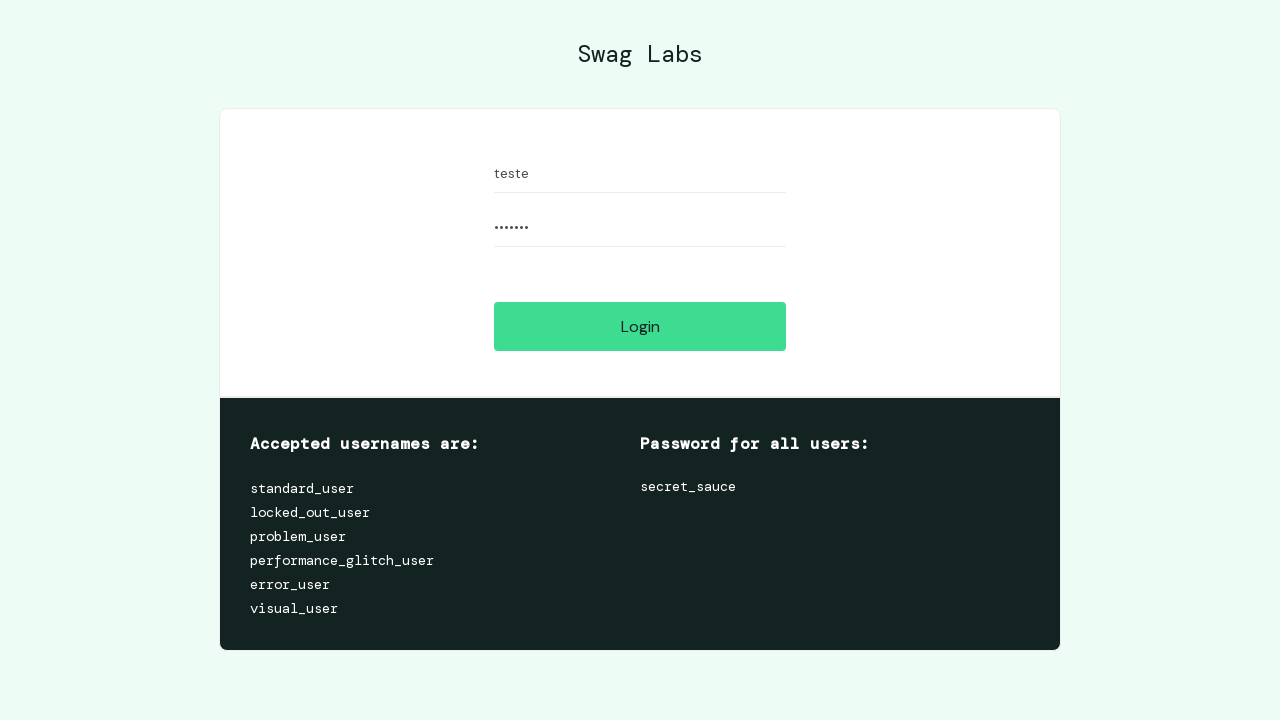

Clicked login button at (640, 326) on [data-test="login-button"]
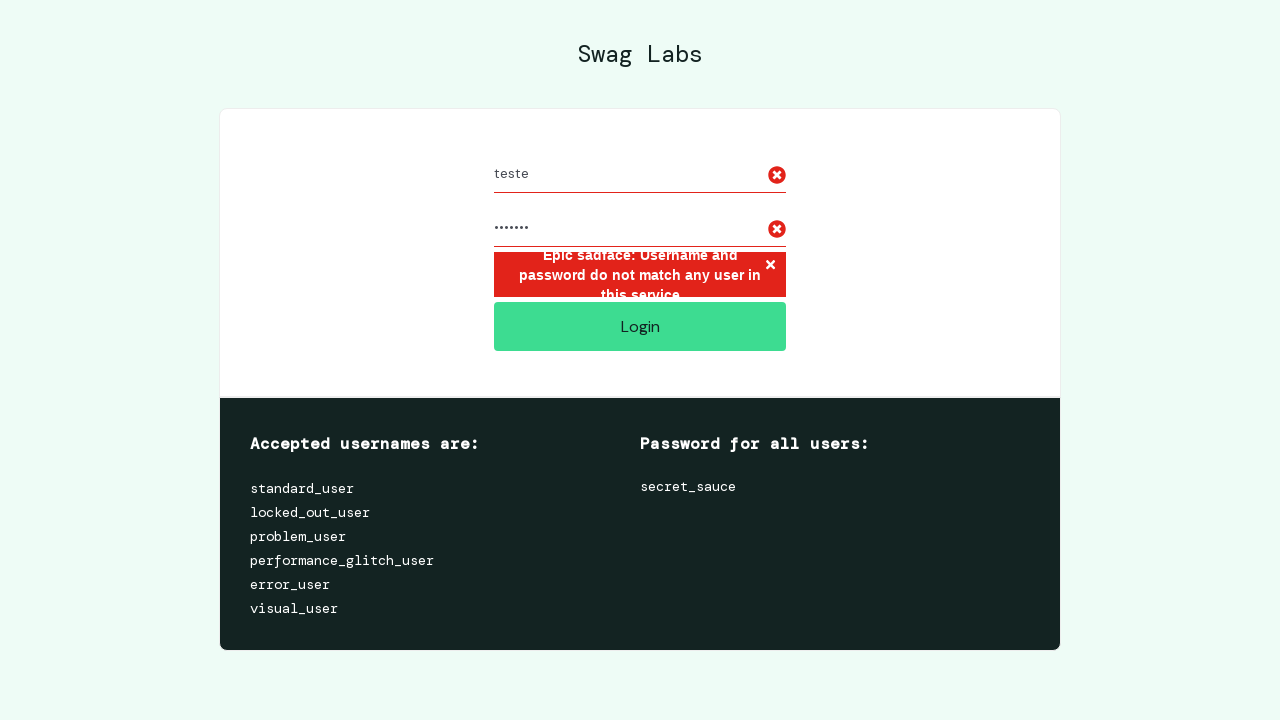

Error message displayed after invalid login attempt
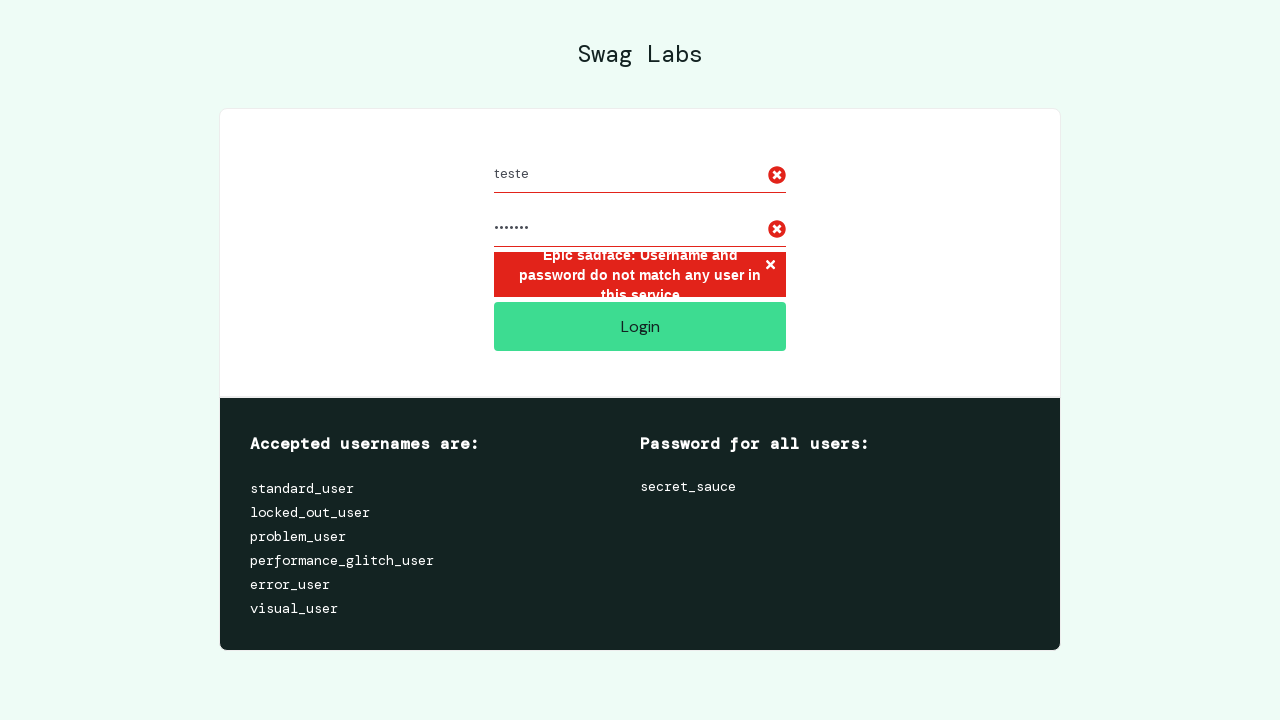

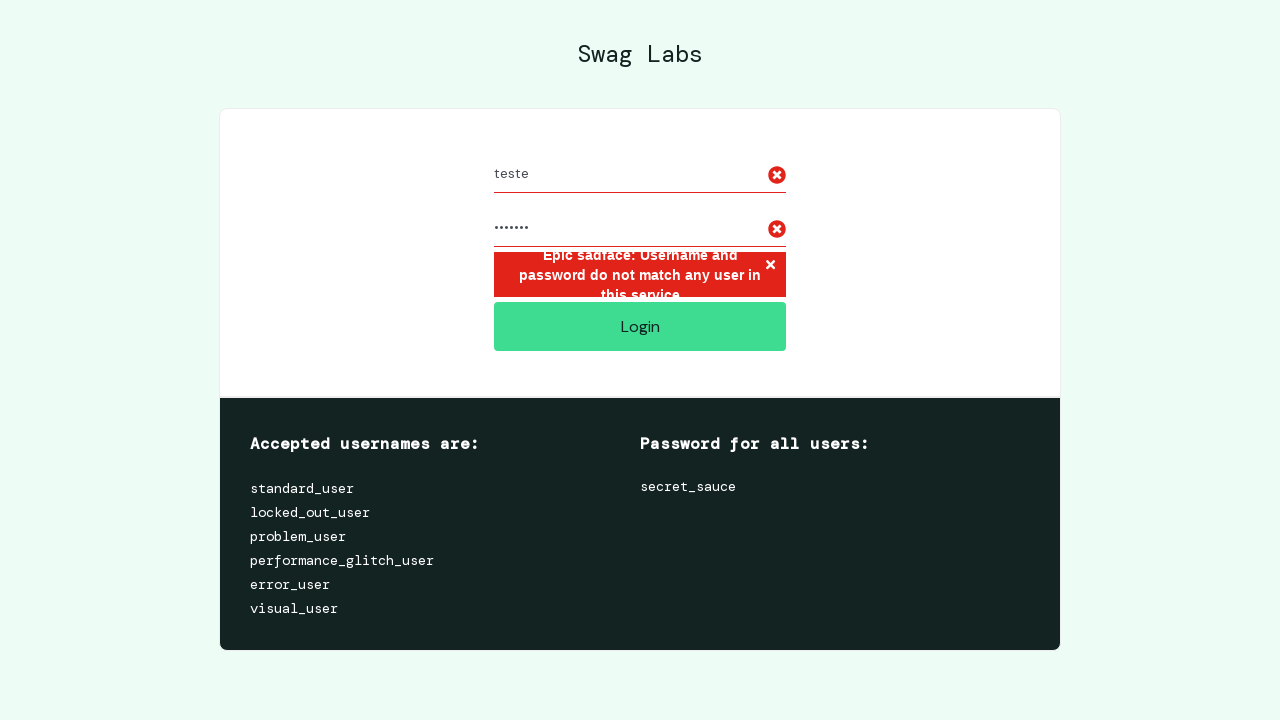